Tests JavaScript alert handling by triggering three different types of alerts (simple alert, confirm dialog, and prompt dialog) and interacting with each appropriately

Starting URL: https://the-internet.herokuapp.com/javascript_alerts

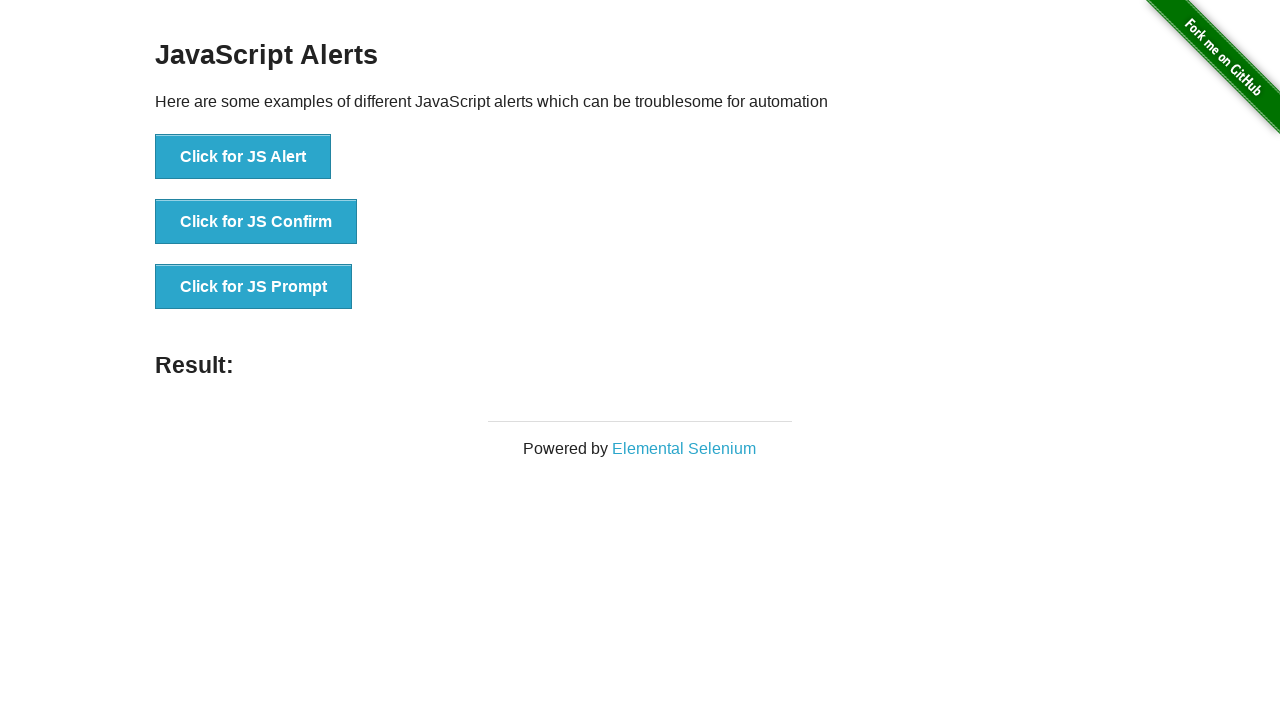

Clicked button to trigger JS Alert at (243, 157) on xpath=//button[normalize-space()='Click for JS Alert']
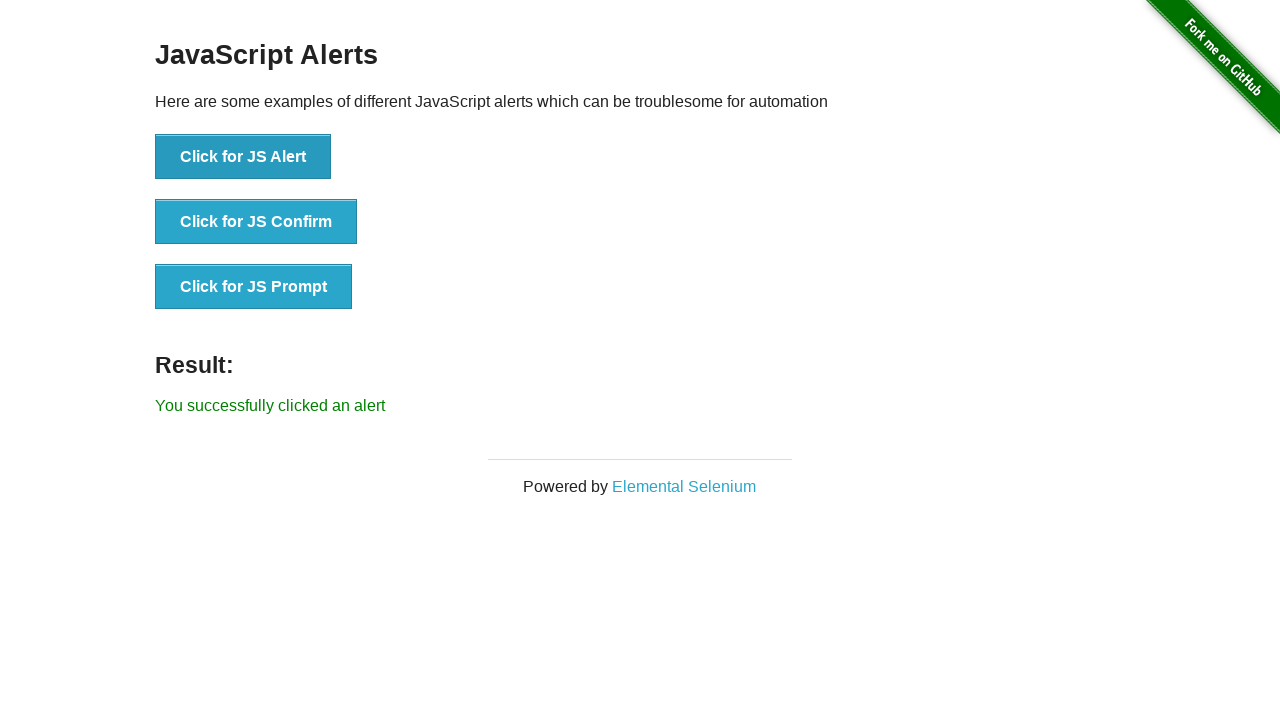

Set up dialog handler to accept alert
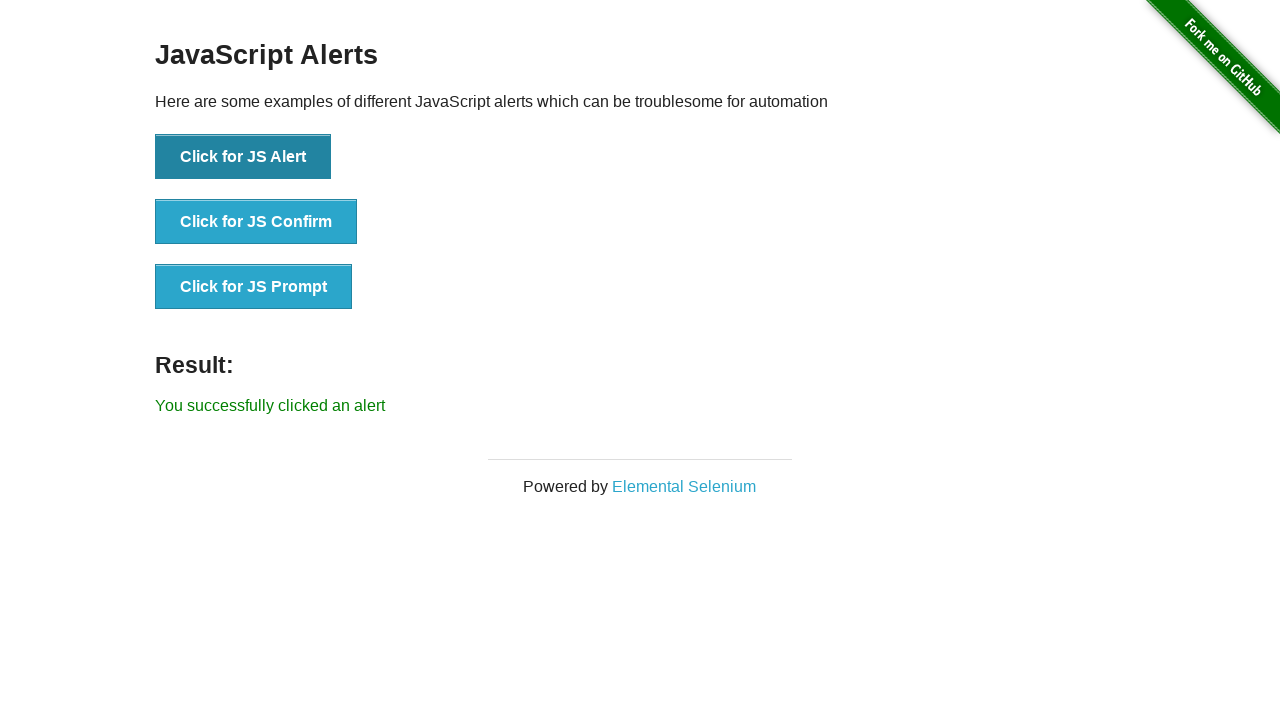

Waited 500ms for alert to be processed
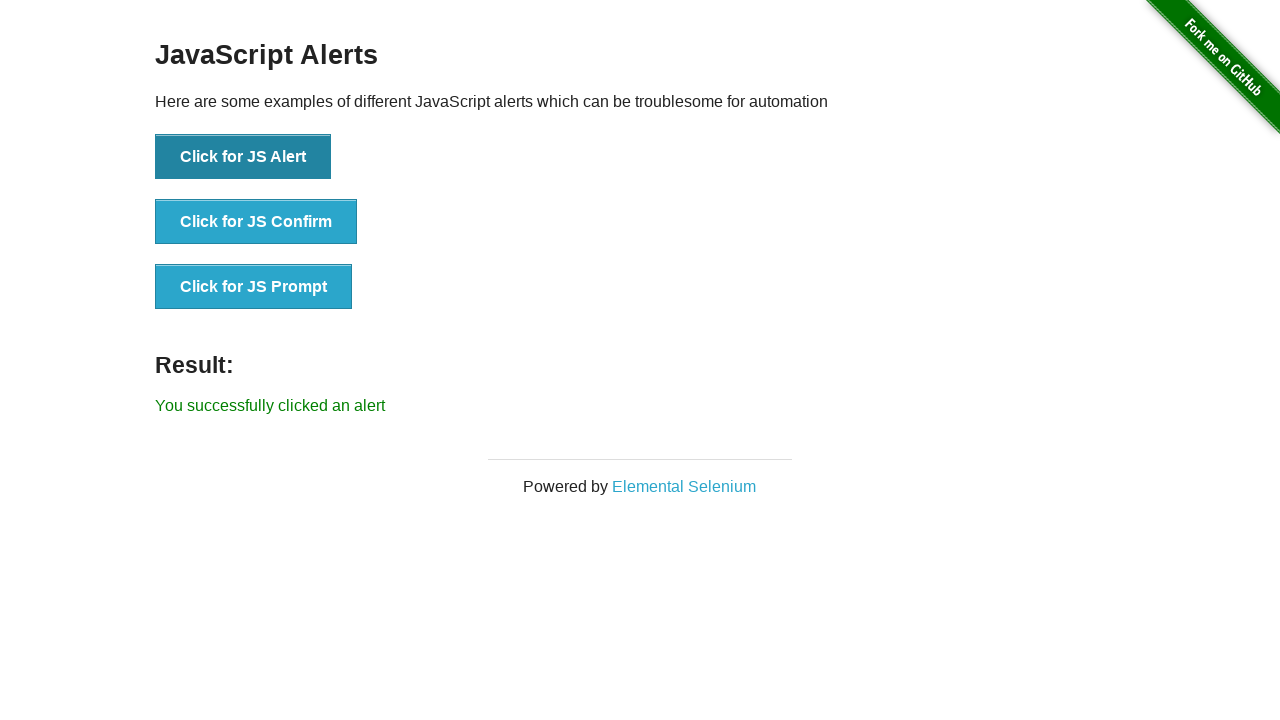

Clicked button to trigger JS Confirm dialog at (256, 222) on xpath=//button[normalize-space()='Click for JS Confirm']
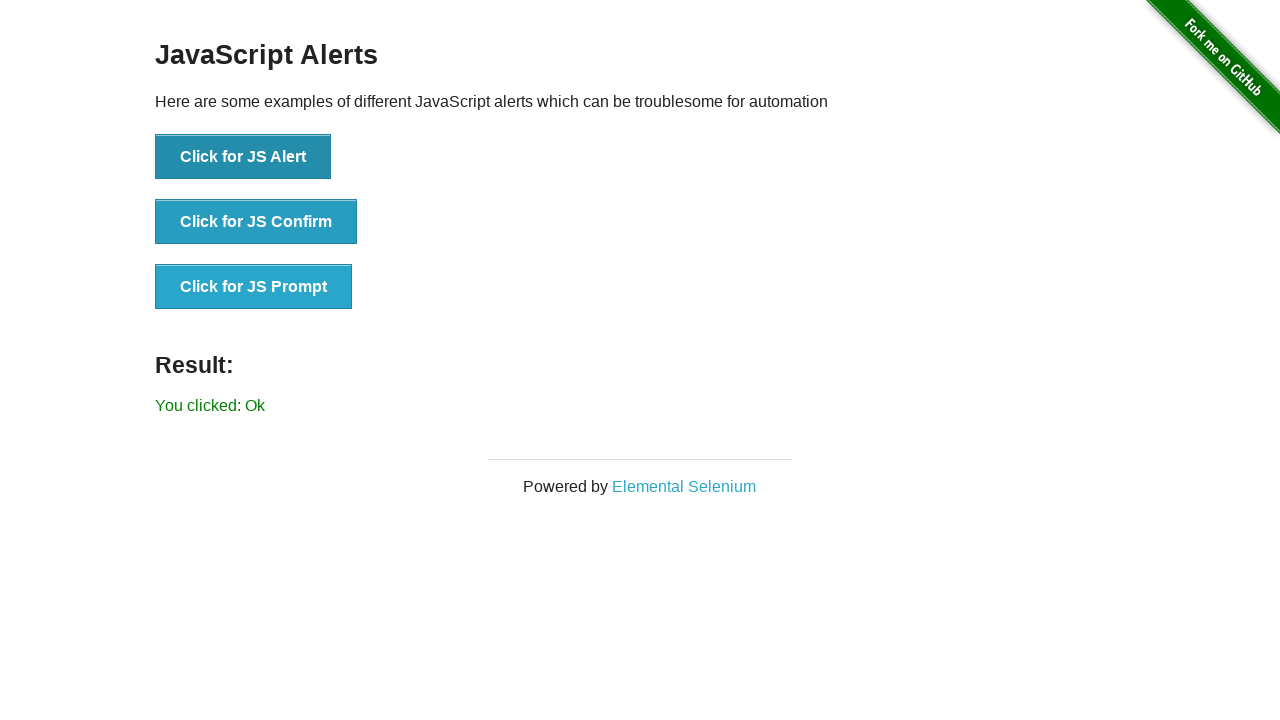

Set up dialog handler to accept confirm dialog if message matches
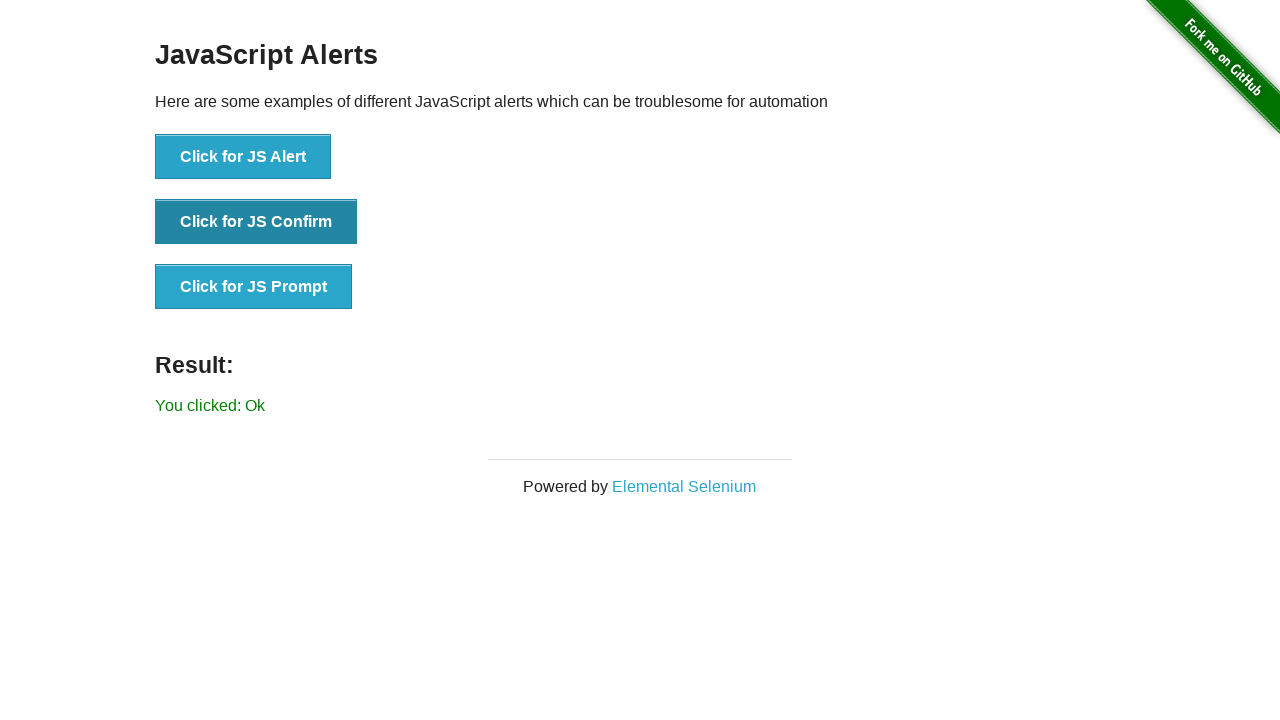

Waited 500ms for confirm dialog to be processed
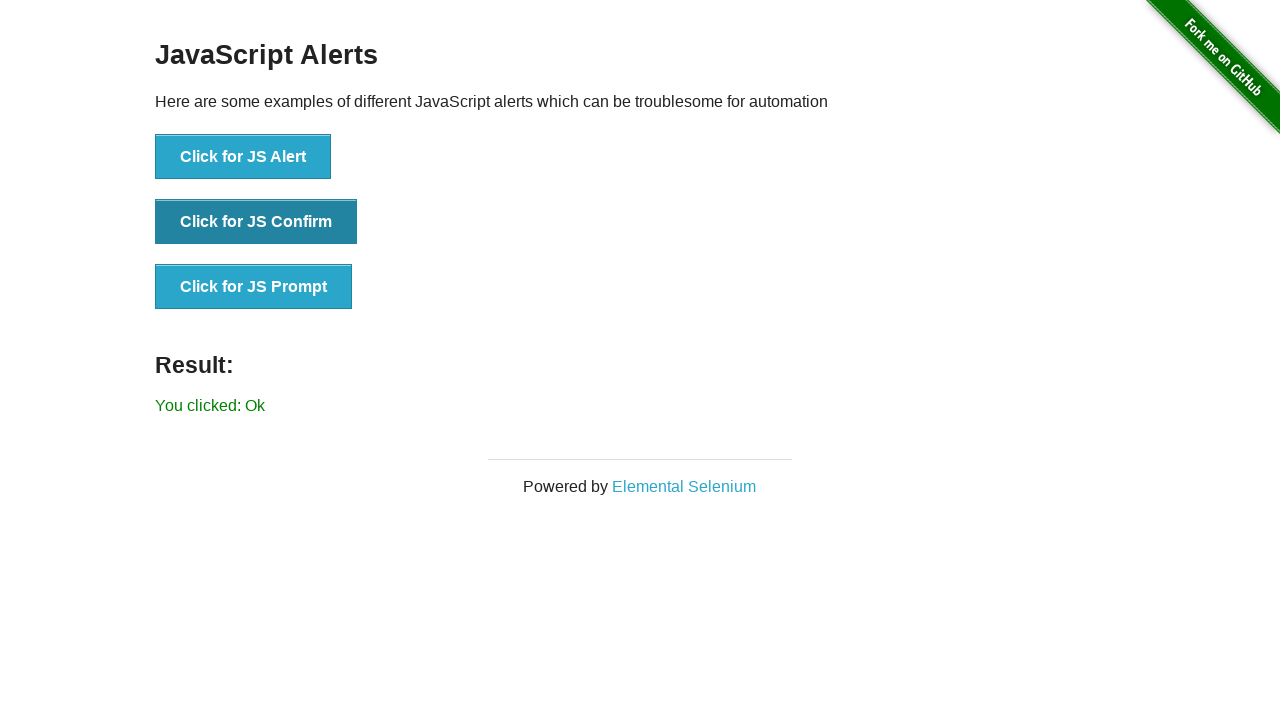

Clicked button to trigger JS Prompt dialog at (254, 287) on xpath=//button[normalize-space()='Click for JS Prompt']
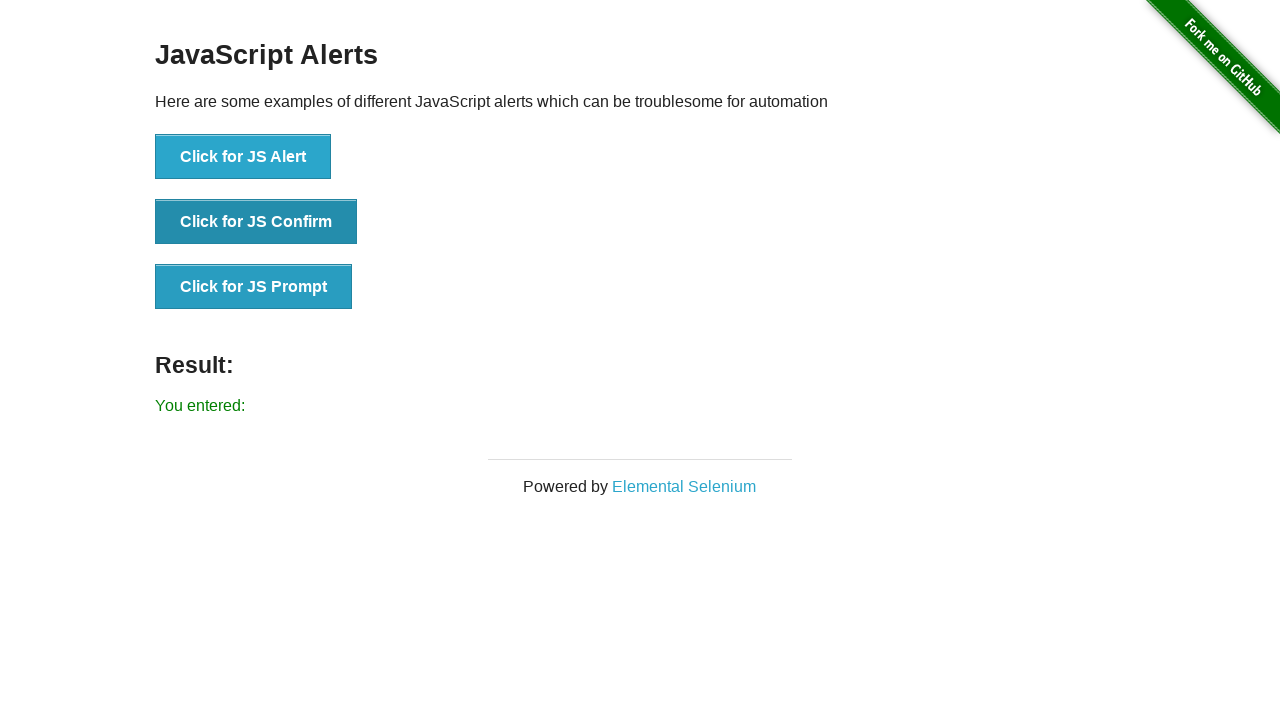

Set up dialog handler to enter 'welcome' and accept prompt dialog
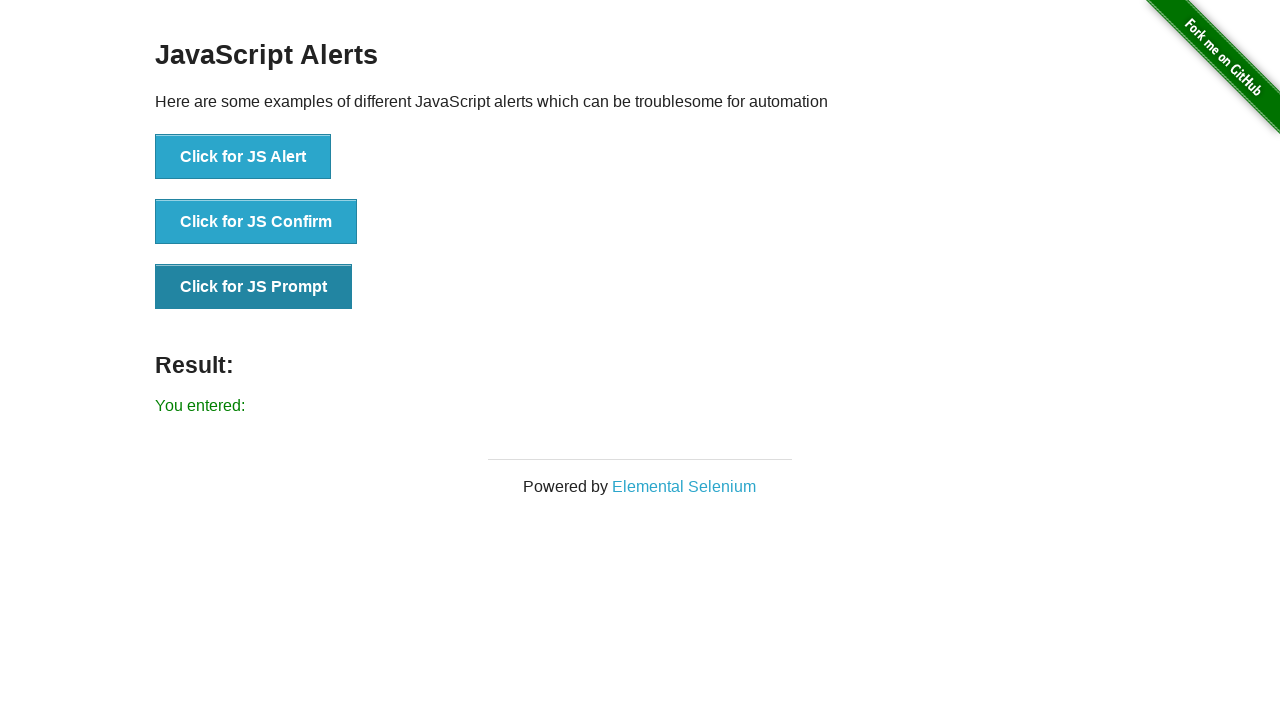

Waited 500ms for prompt dialog to be processed
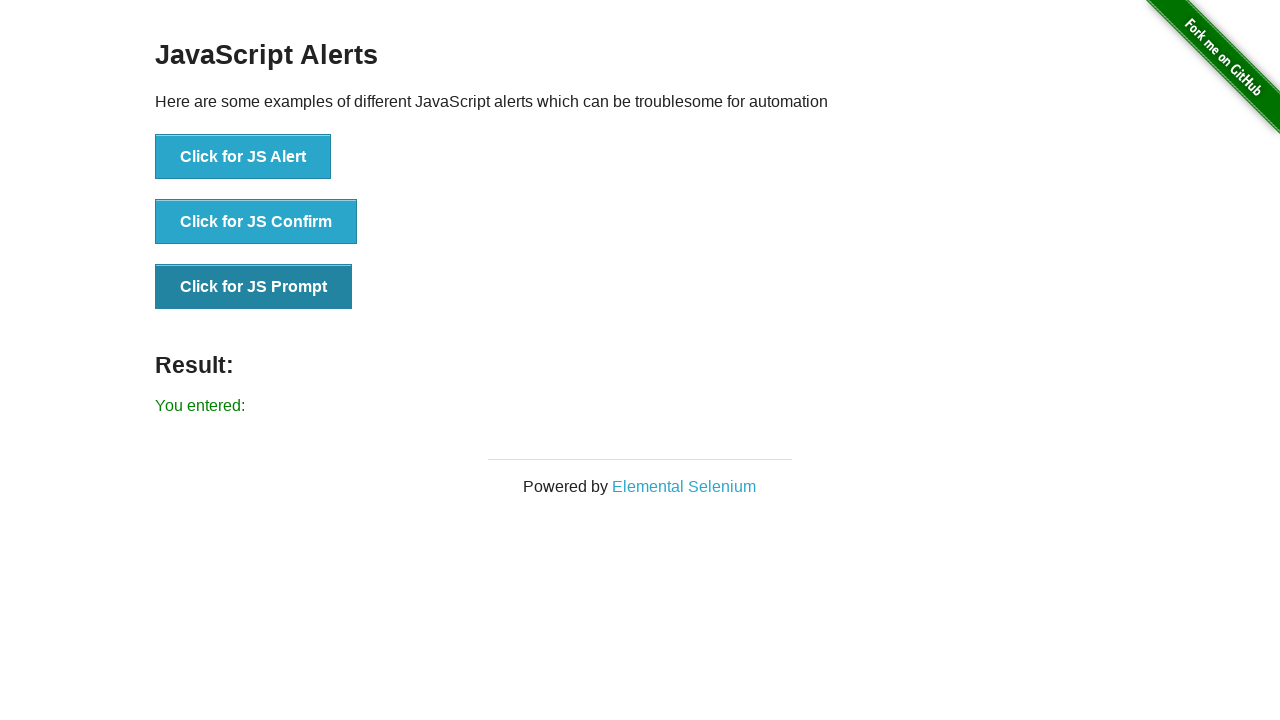

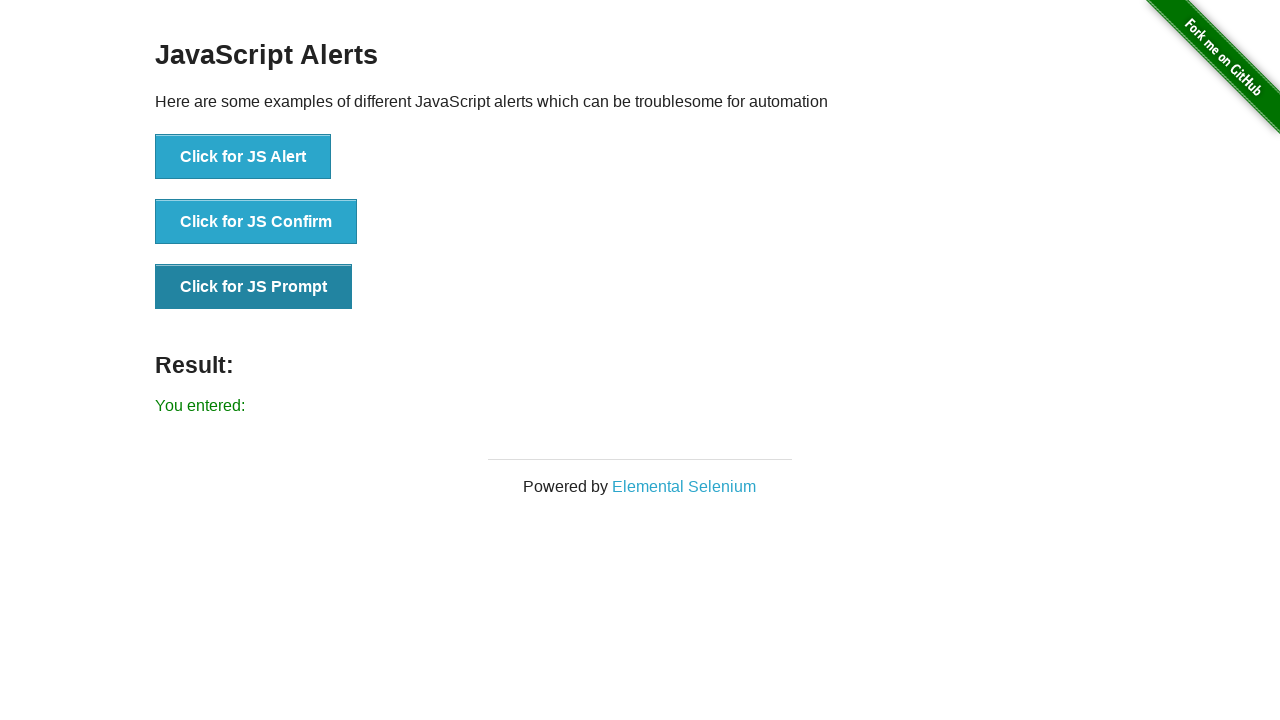